Tests multiple windows functionality by clicking a link that opens a new window, switching to the child window, then switching back to the parent window to verify content

Starting URL: https://the-internet.herokuapp.com/

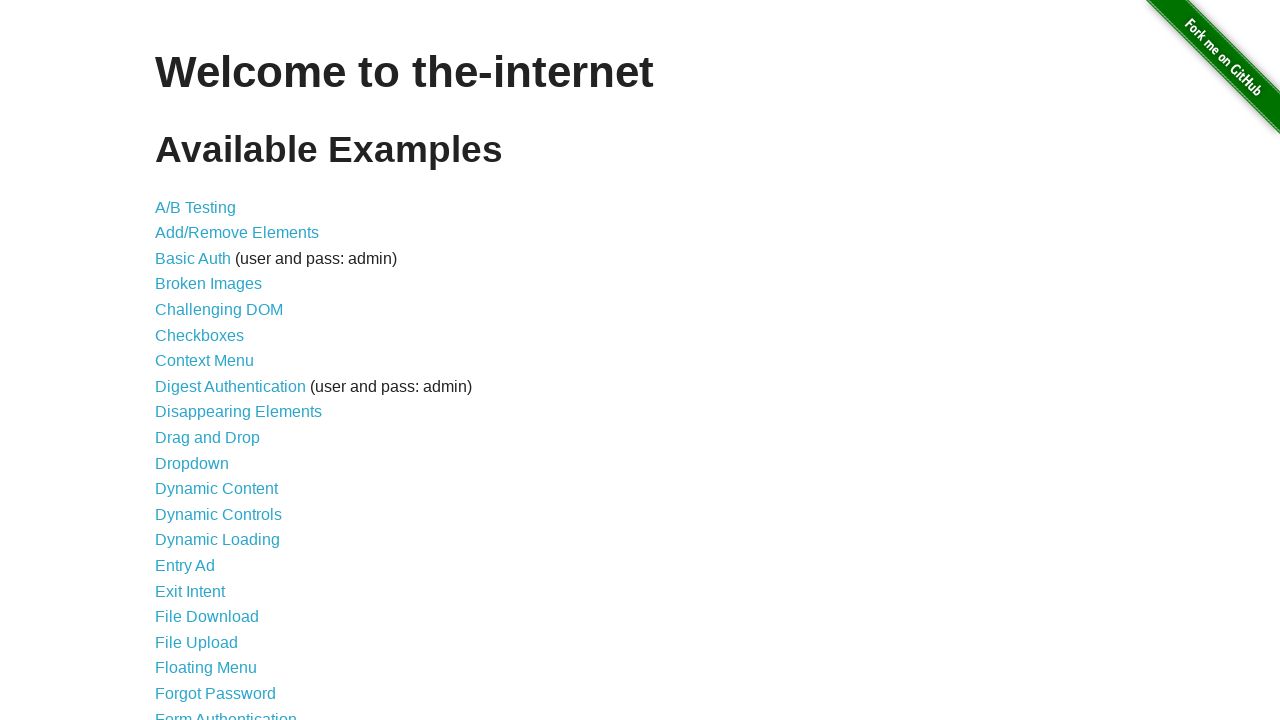

Clicked on 'Multiple Windows' link at (218, 369) on text=Multiple Windows
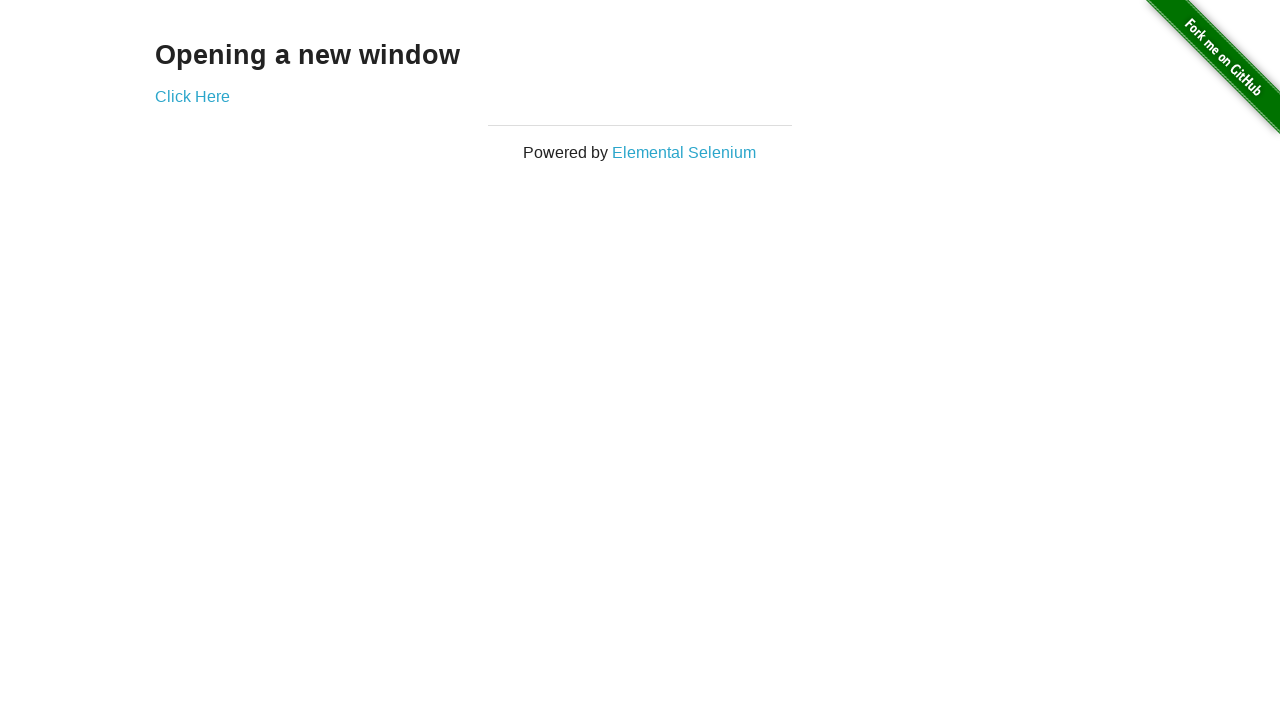

Clicked 'Click Here' link to open new window at (192, 96) on xpath=//a[contains(text(),'Click Here')]
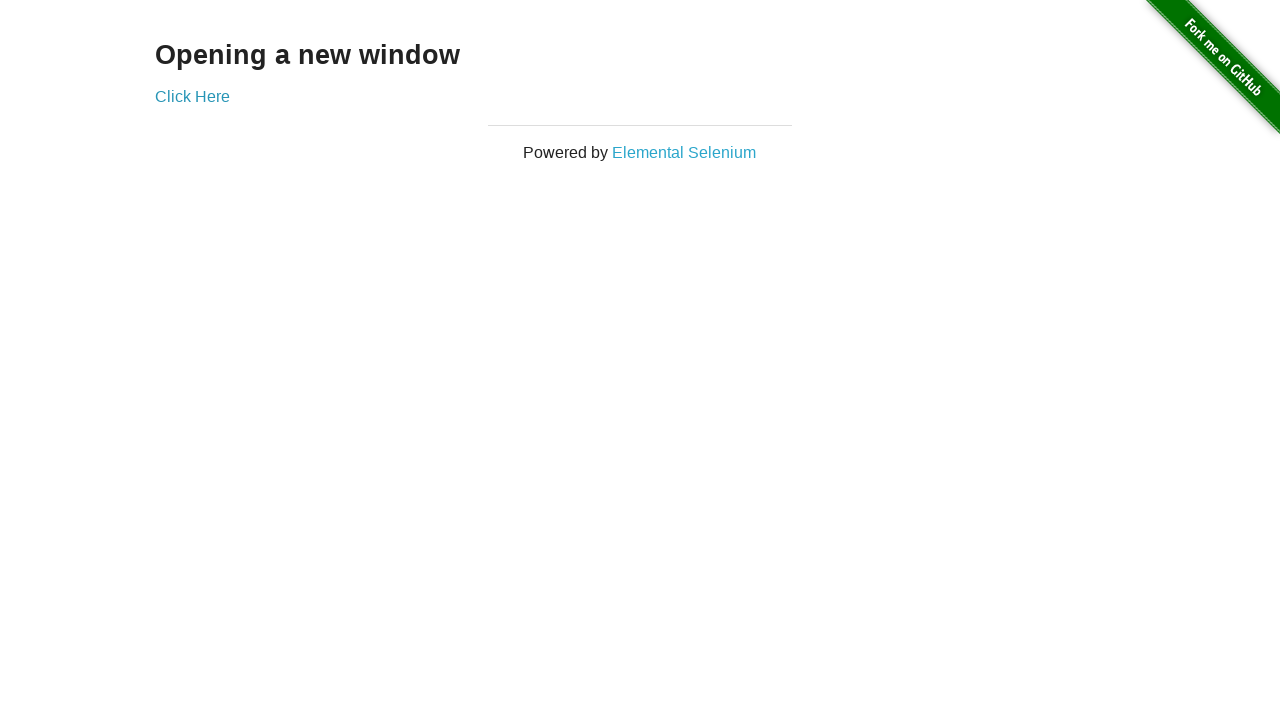

Obtained reference to new child window
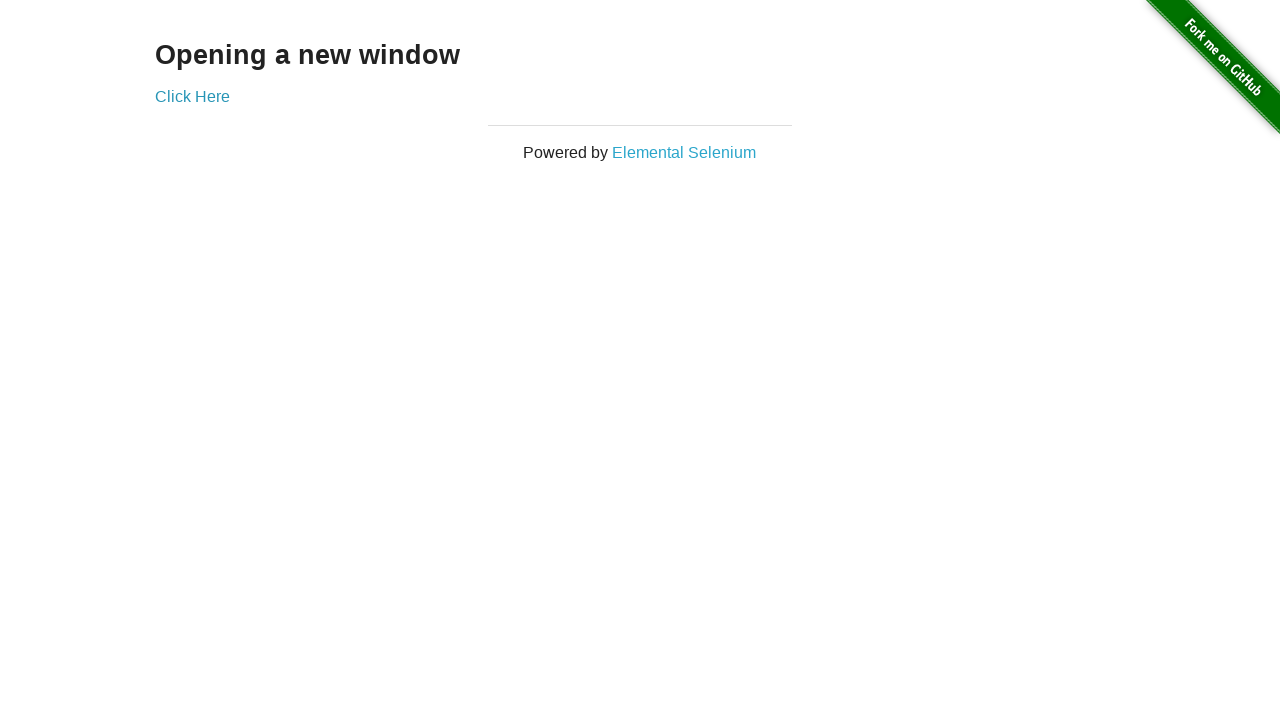

New window loaded successfully
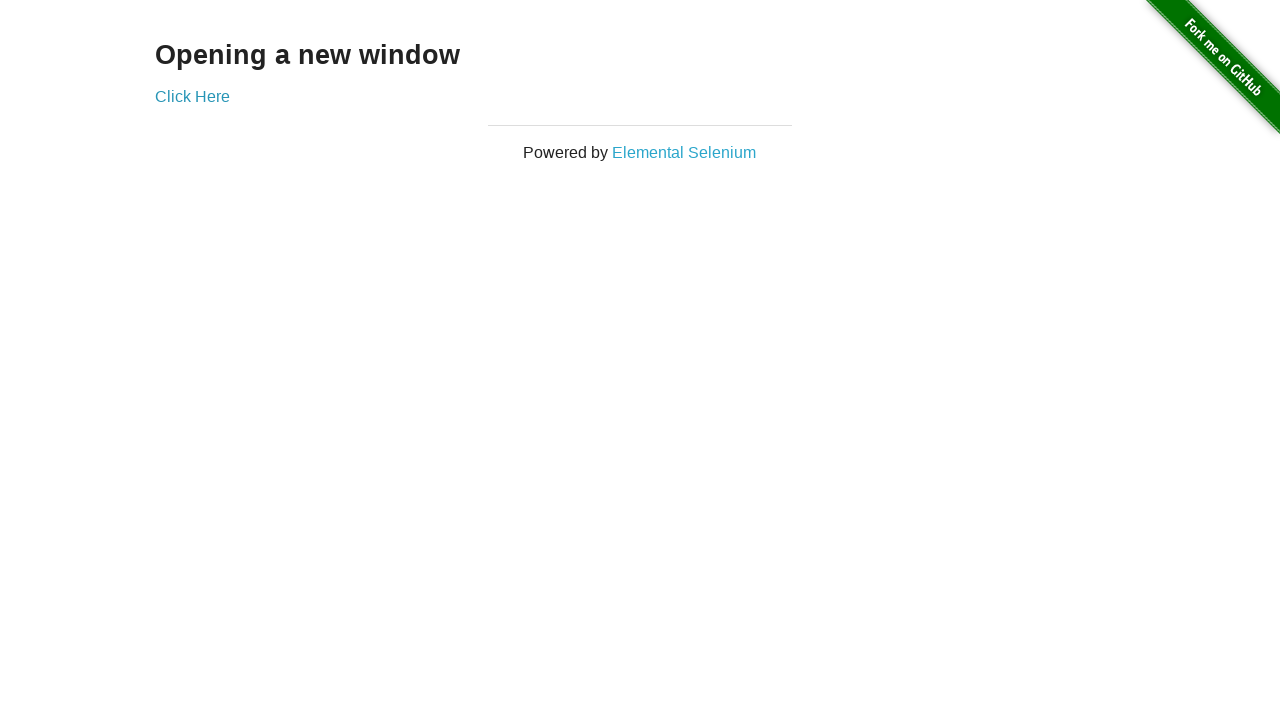

Retrieved new window title: New Window
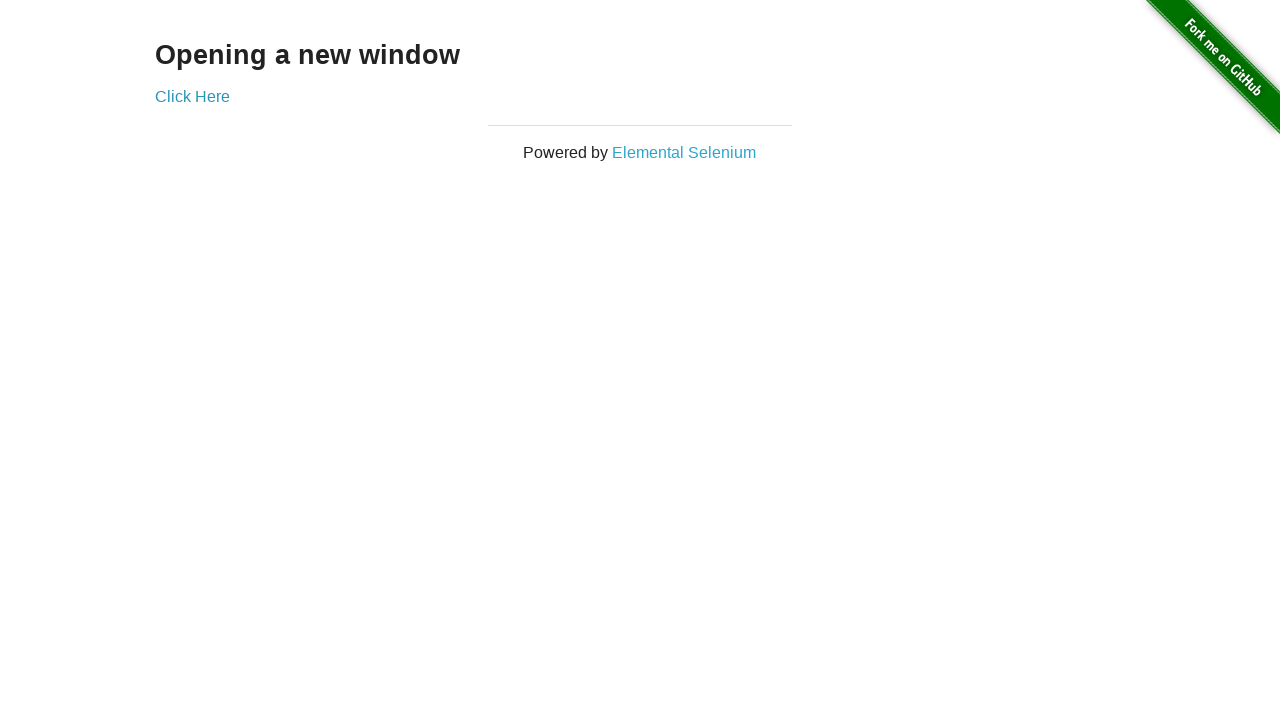

Retrieved heading text from parent window
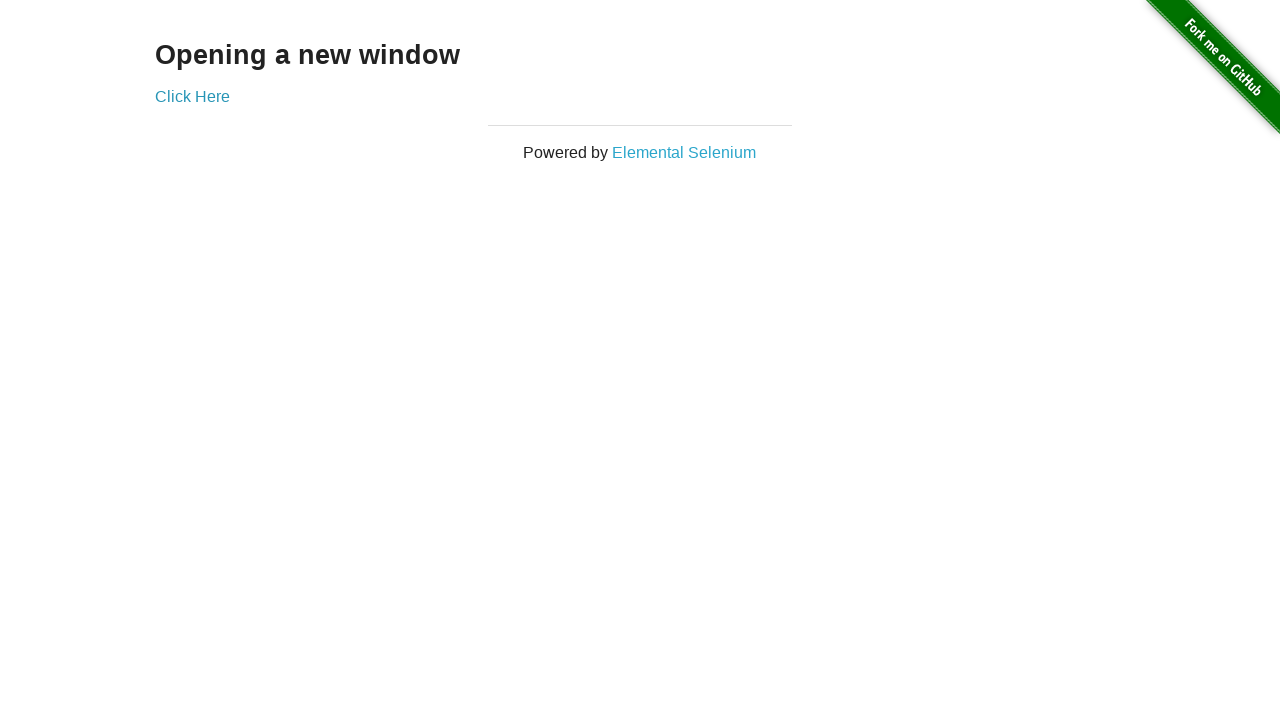

Verified parent window heading: Opening a new window
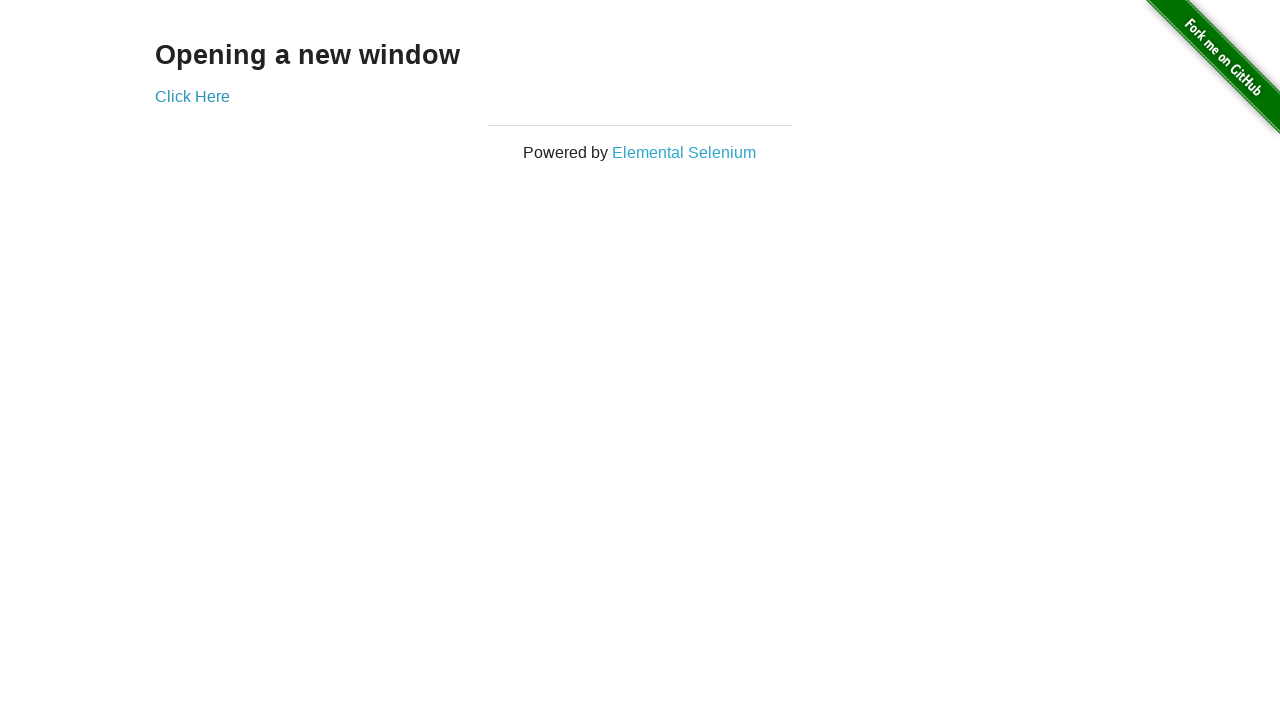

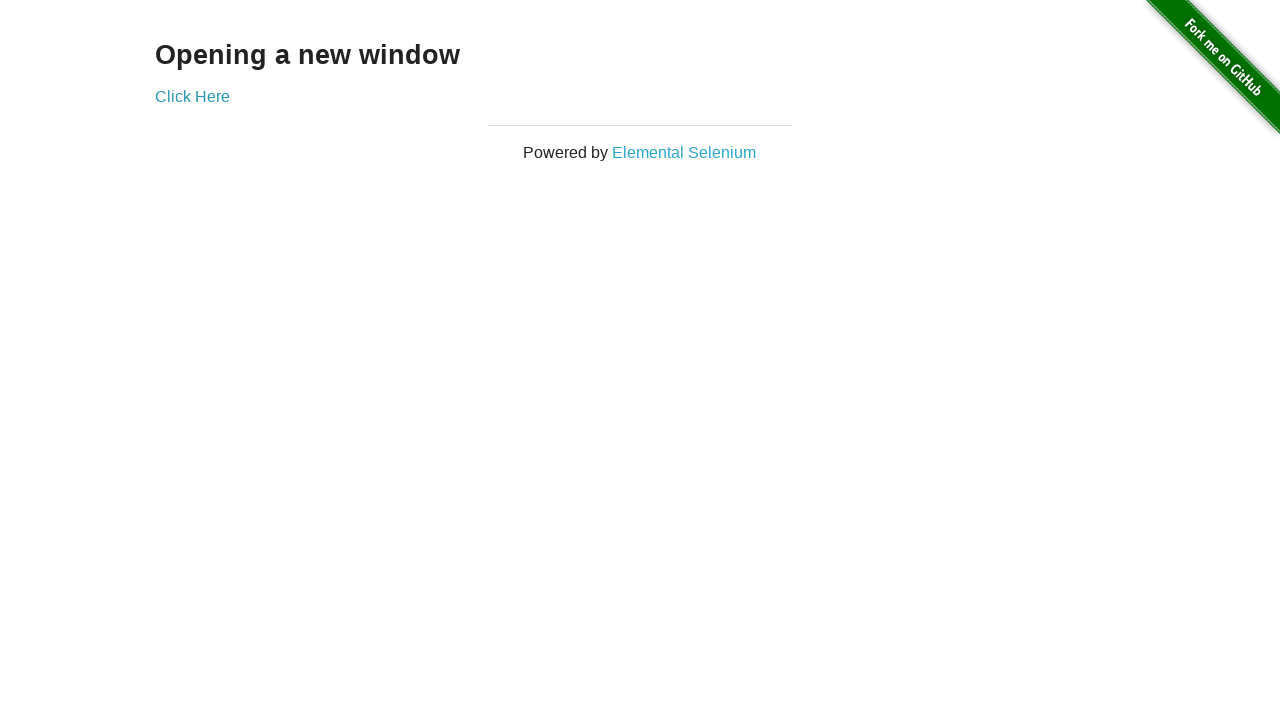